Tests a form that requires calculating the sum of two displayed numbers and selecting the result from a dropdown menu before submitting

Starting URL: http://suninjuly.github.io/selects1.html

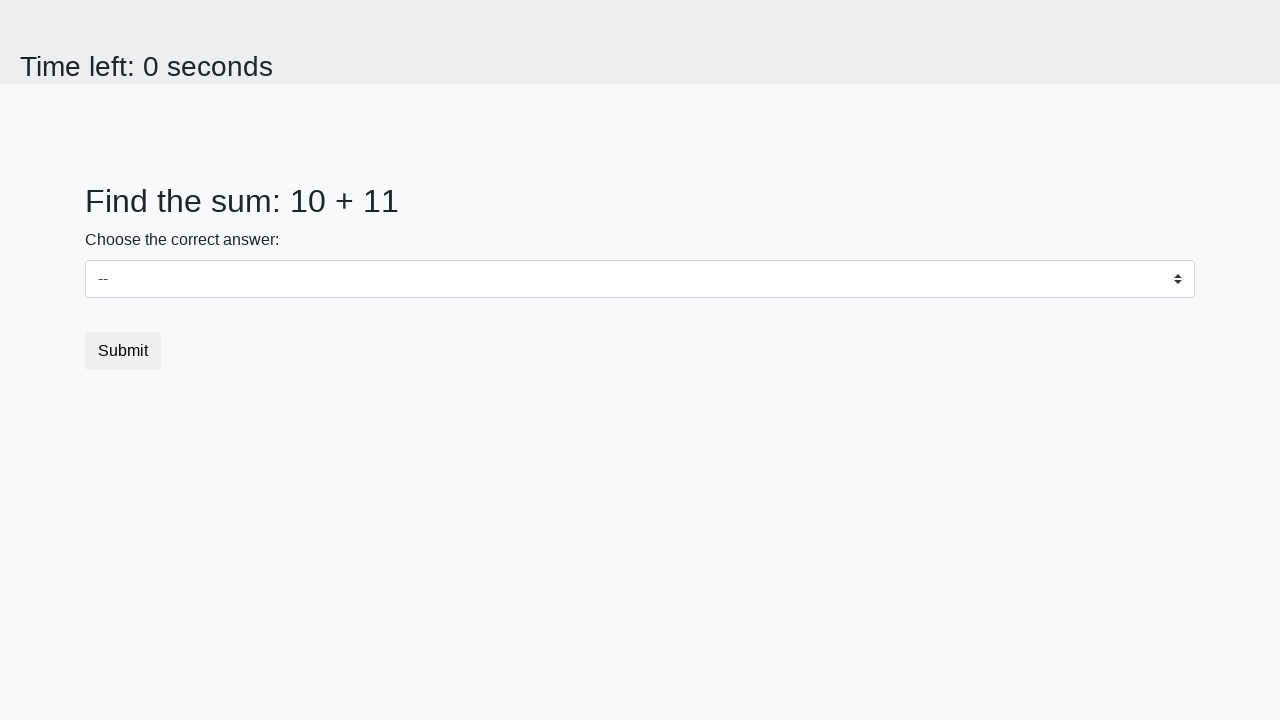

Retrieved first number from #num1 element
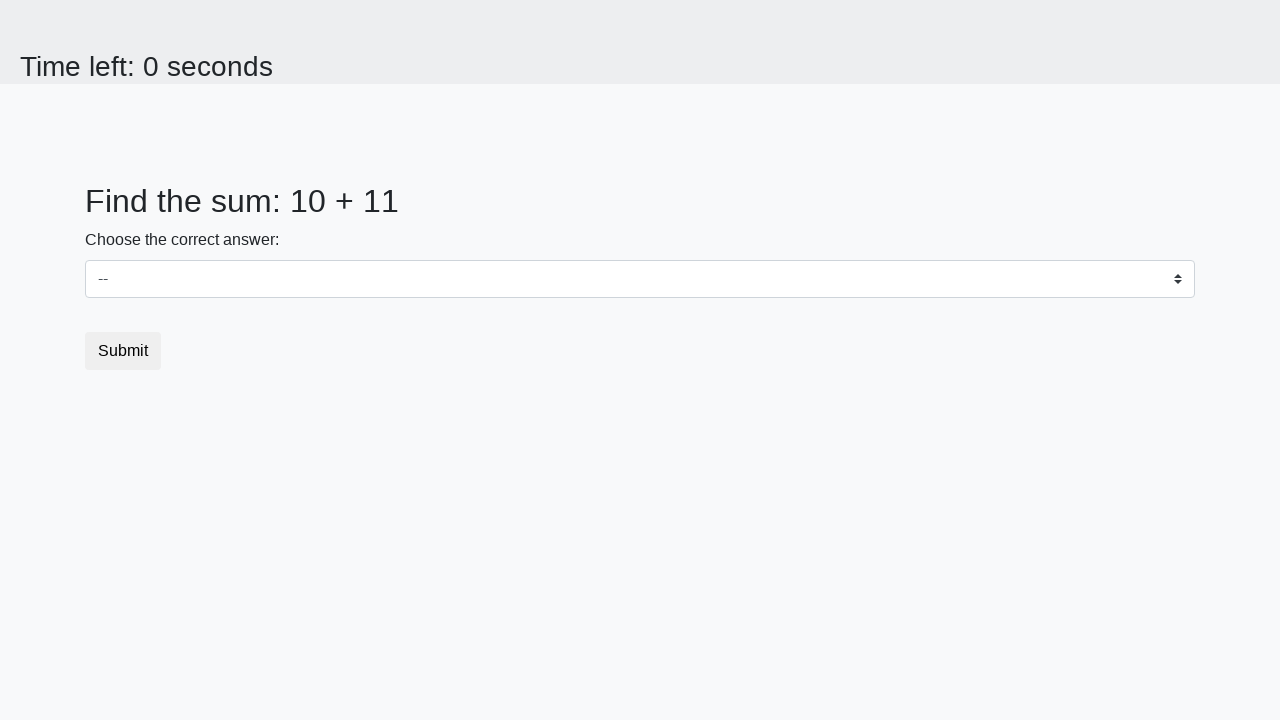

Retrieved second number from #num2 element
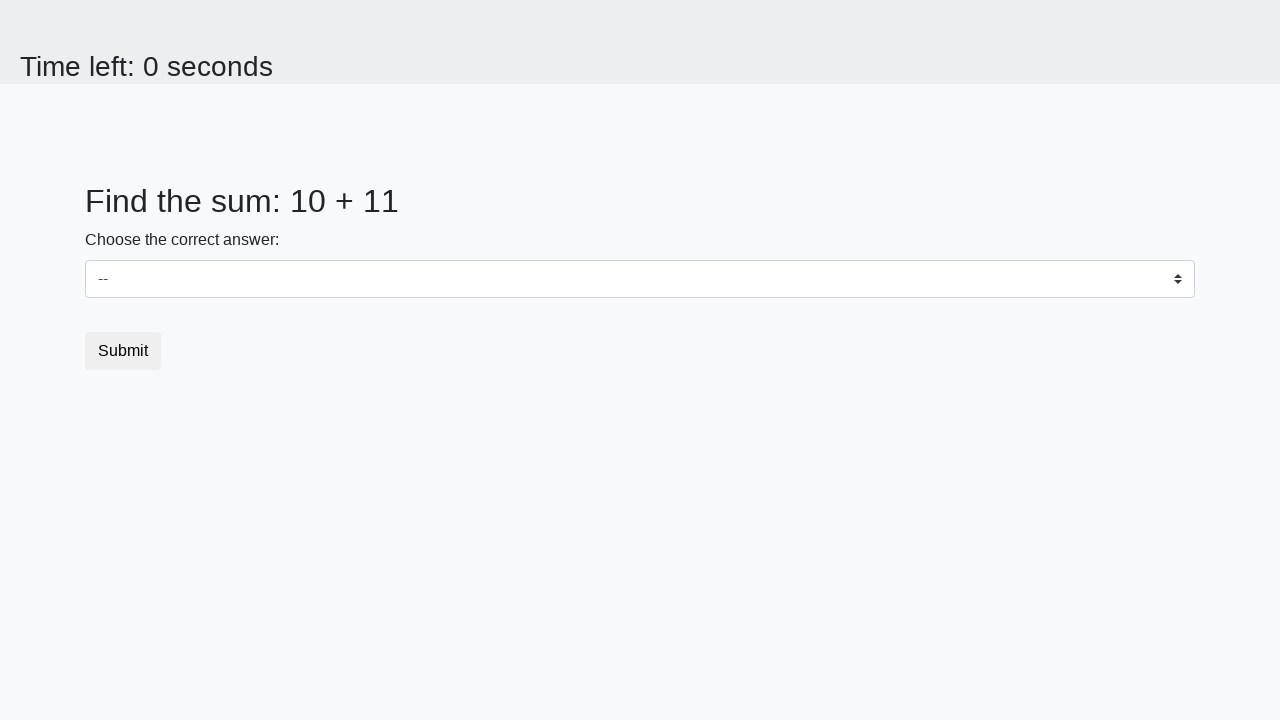

Calculated sum: 10 + 11 = 21
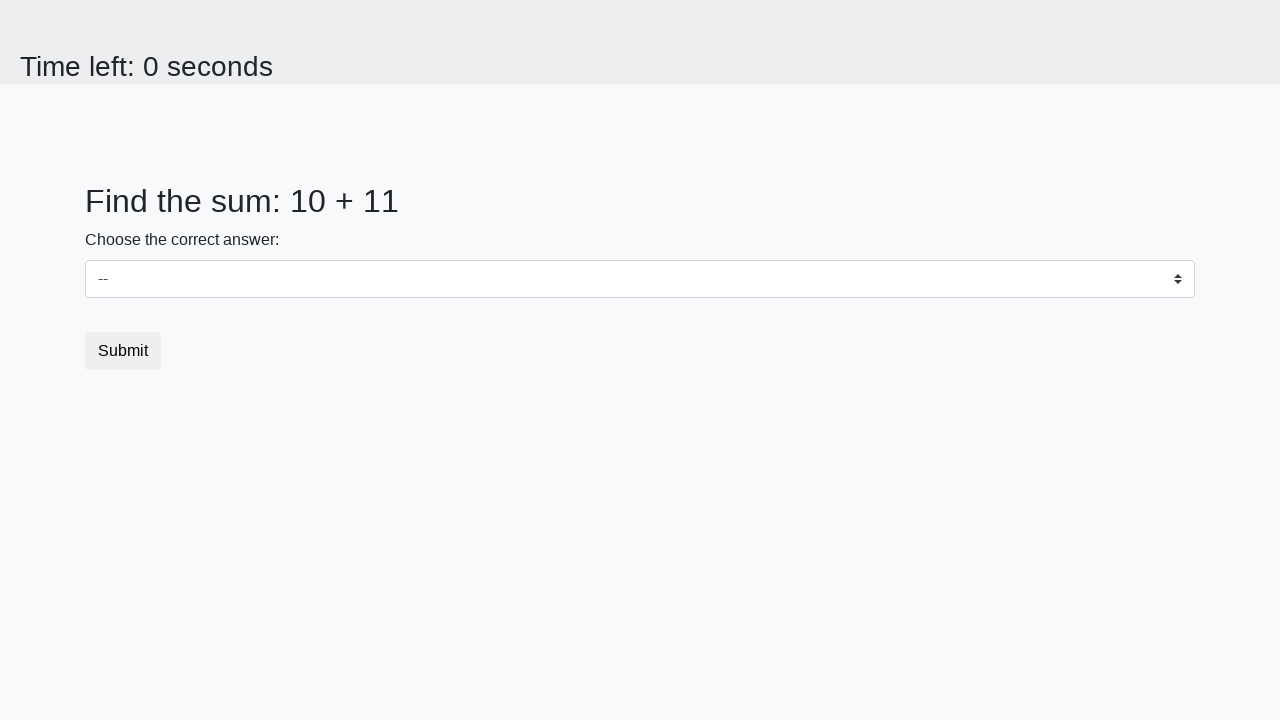

Selected calculated sum '21' from dropdown menu on select
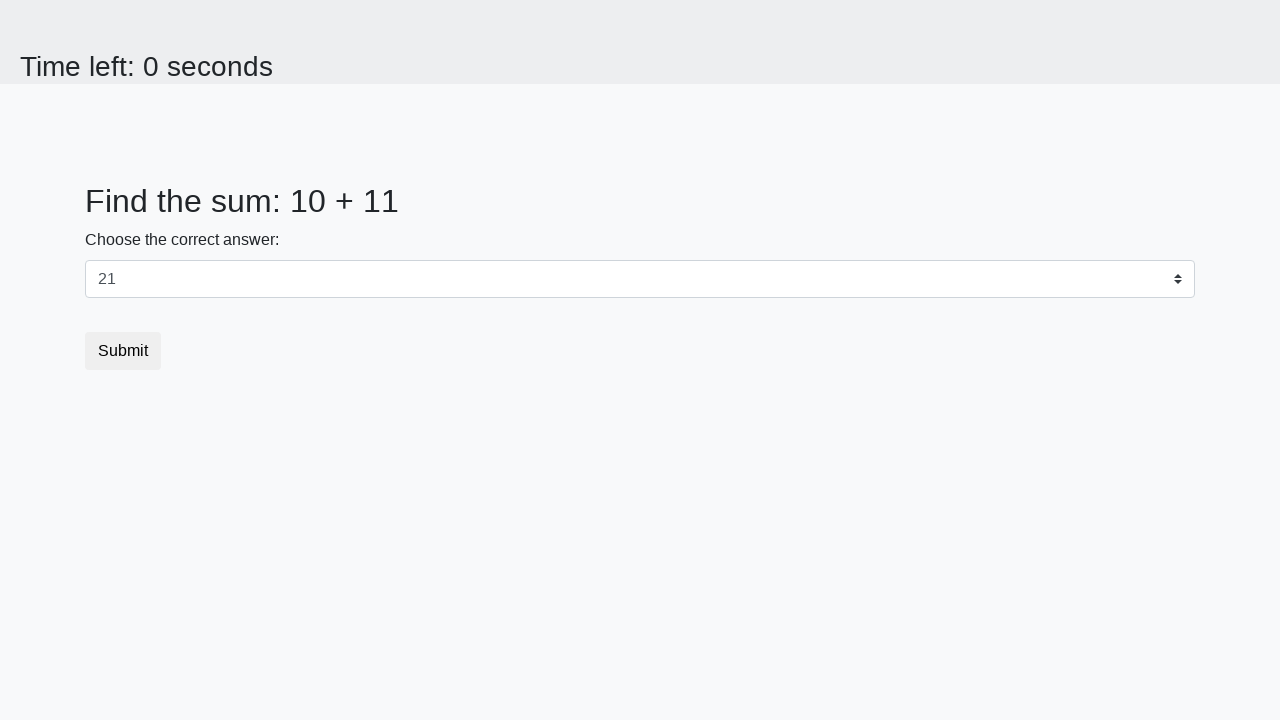

Clicked submit button to complete form at (123, 351) on button.btn
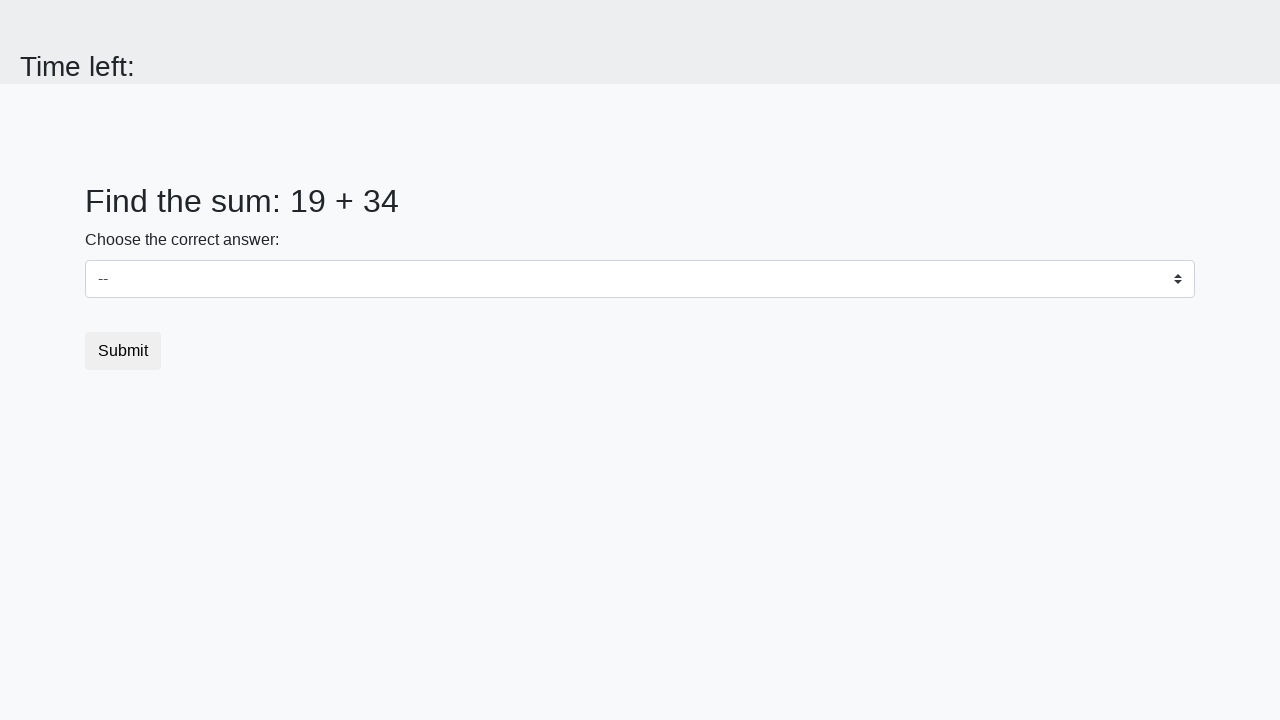

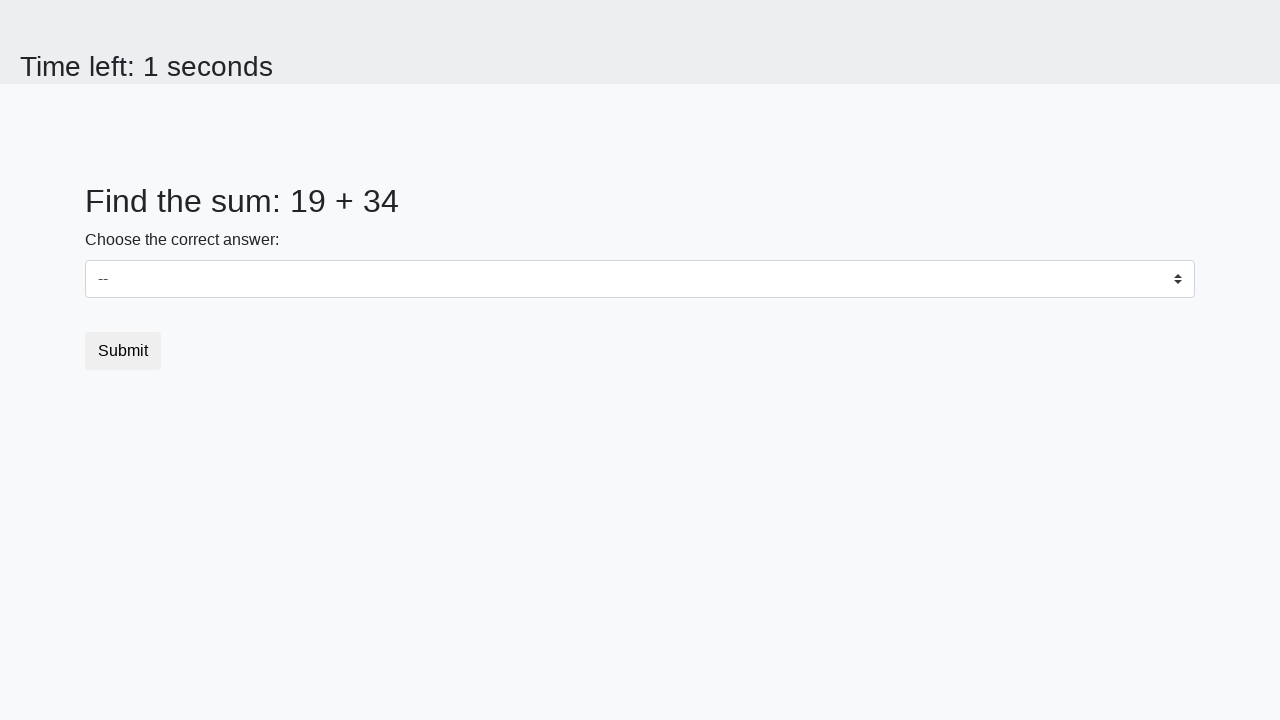